Tests page scrolling and scrolling within a fixed-header table element on an automation practice page, then verifies the table data is visible.

Starting URL: https://rahulshettyacademy.com/AutomationPractice/

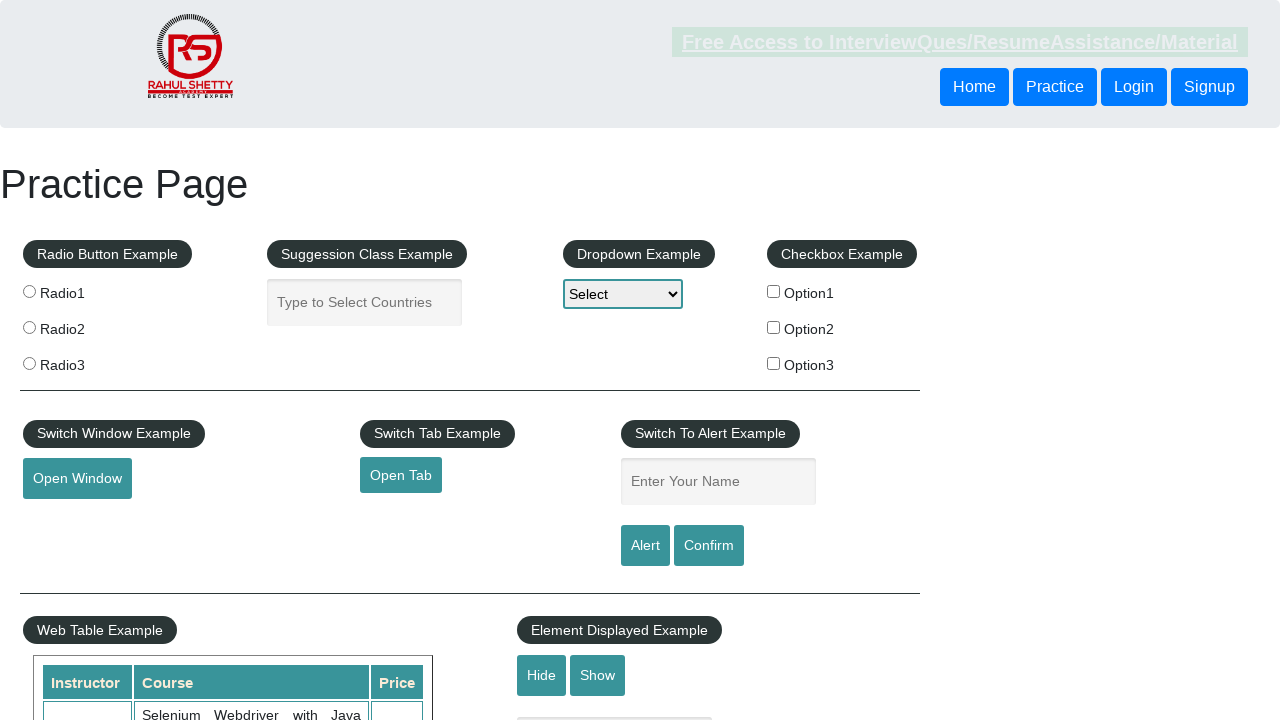

Navigated to automation practice page
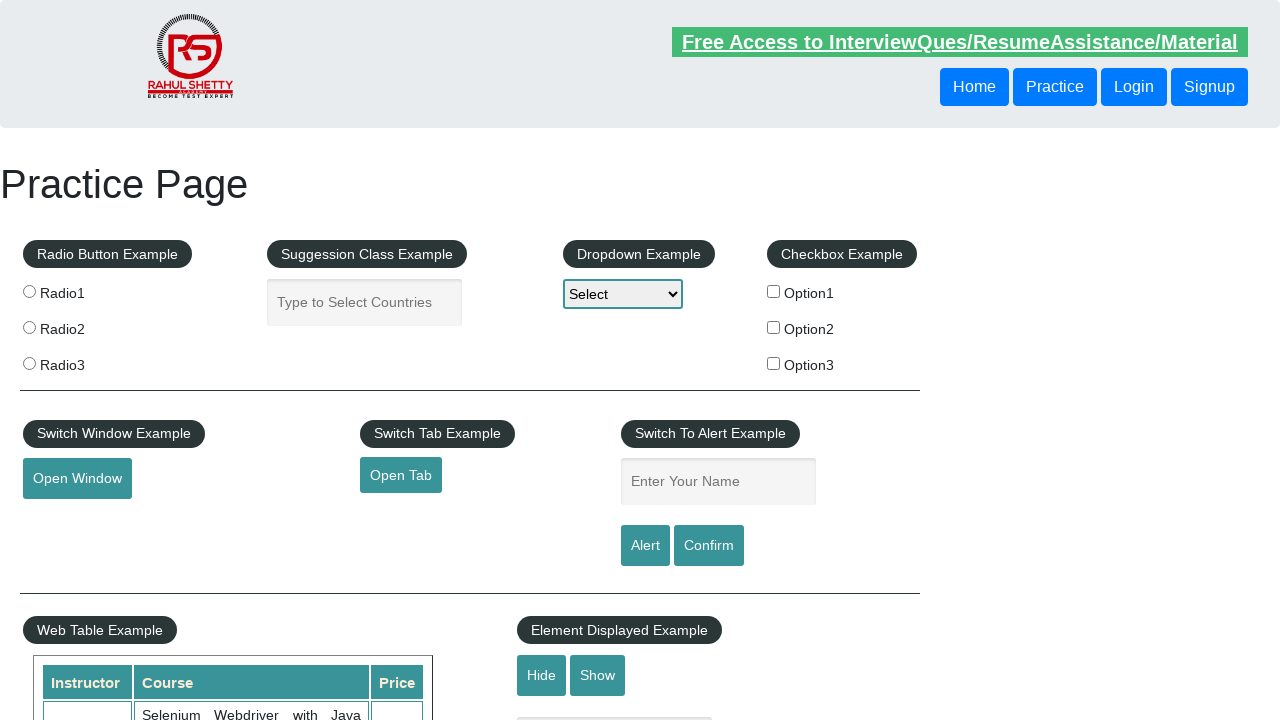

Scrolled page down by 600 pixels
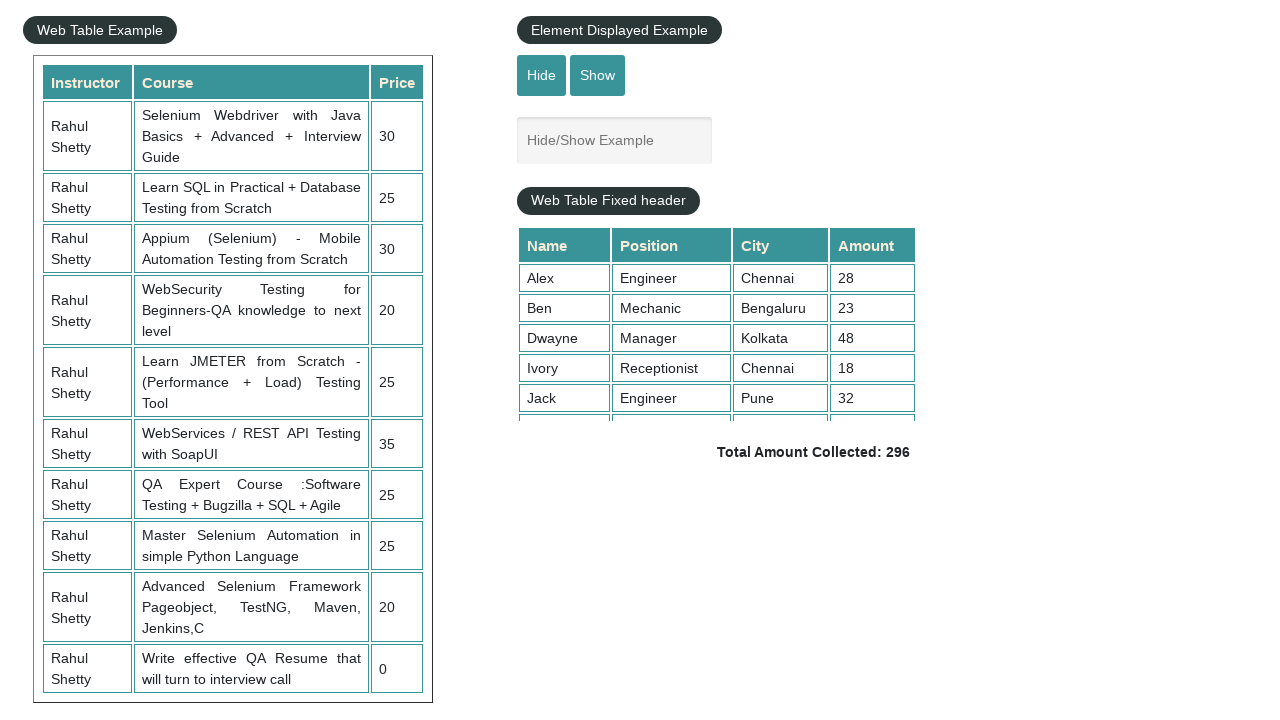

Scrolled within fixed-header table element by 100 pixels
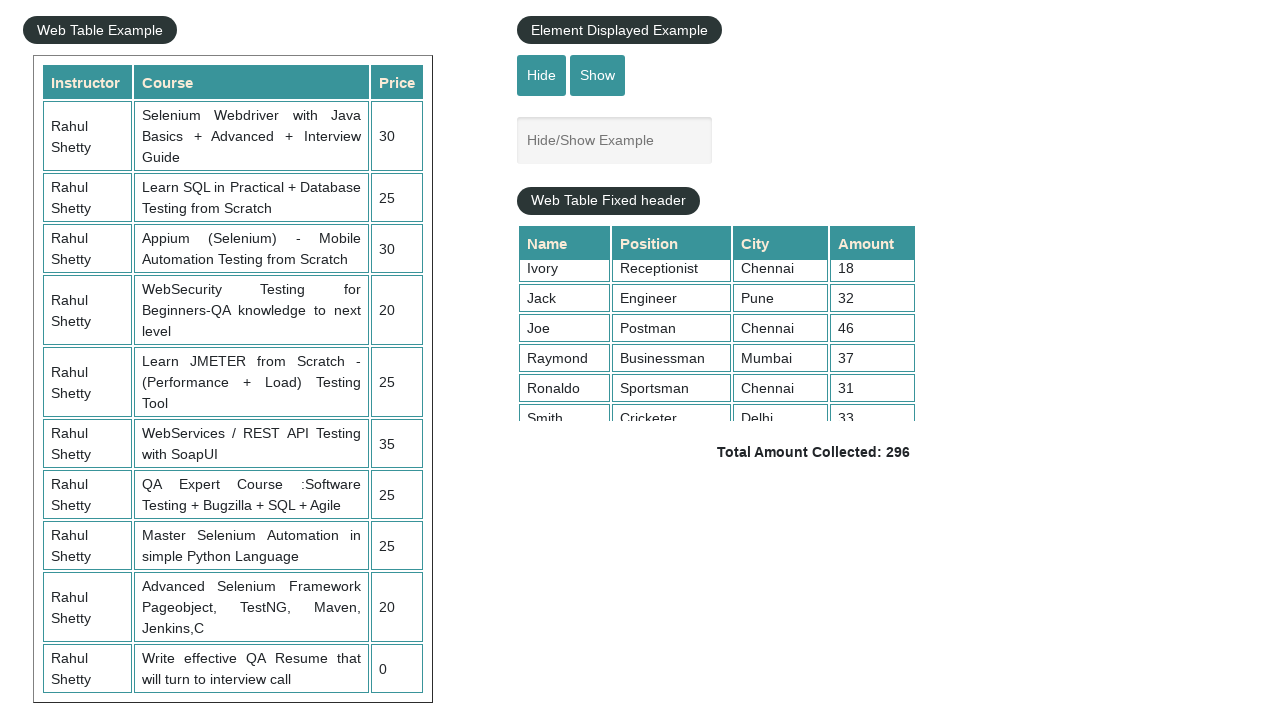

Verified table cells visible in 4th column
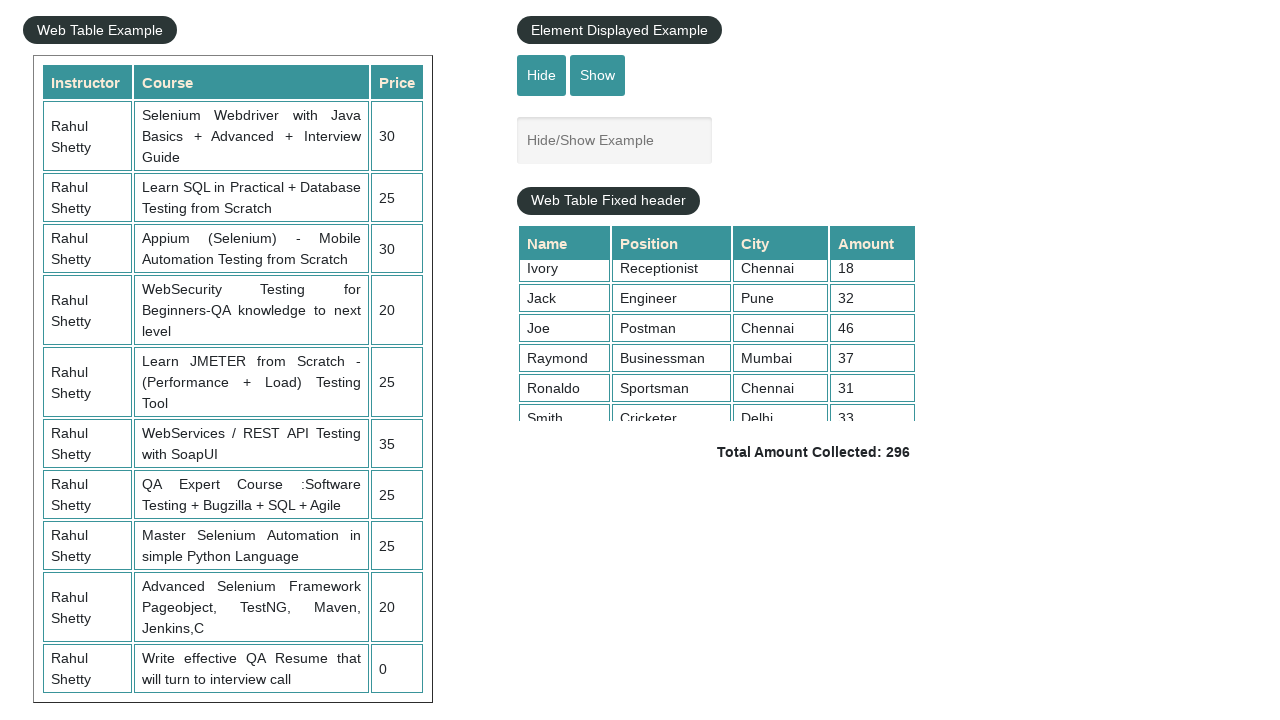

Verified table with fixed header is present
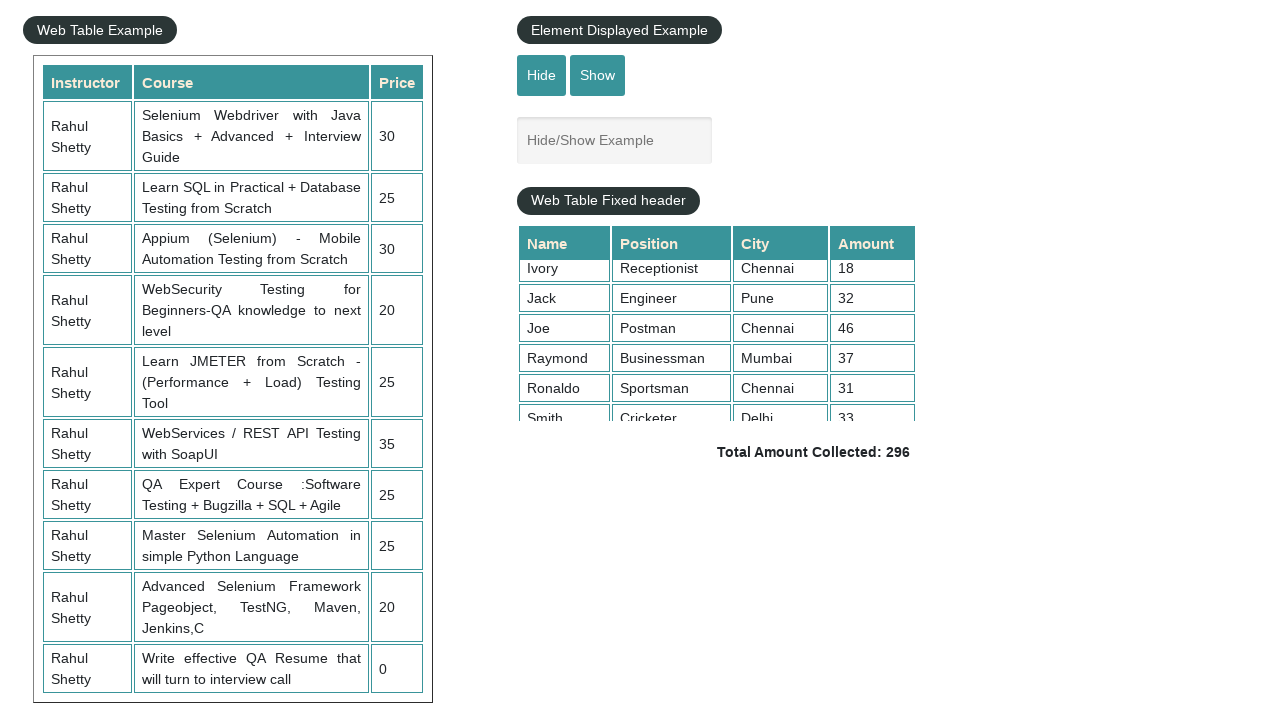

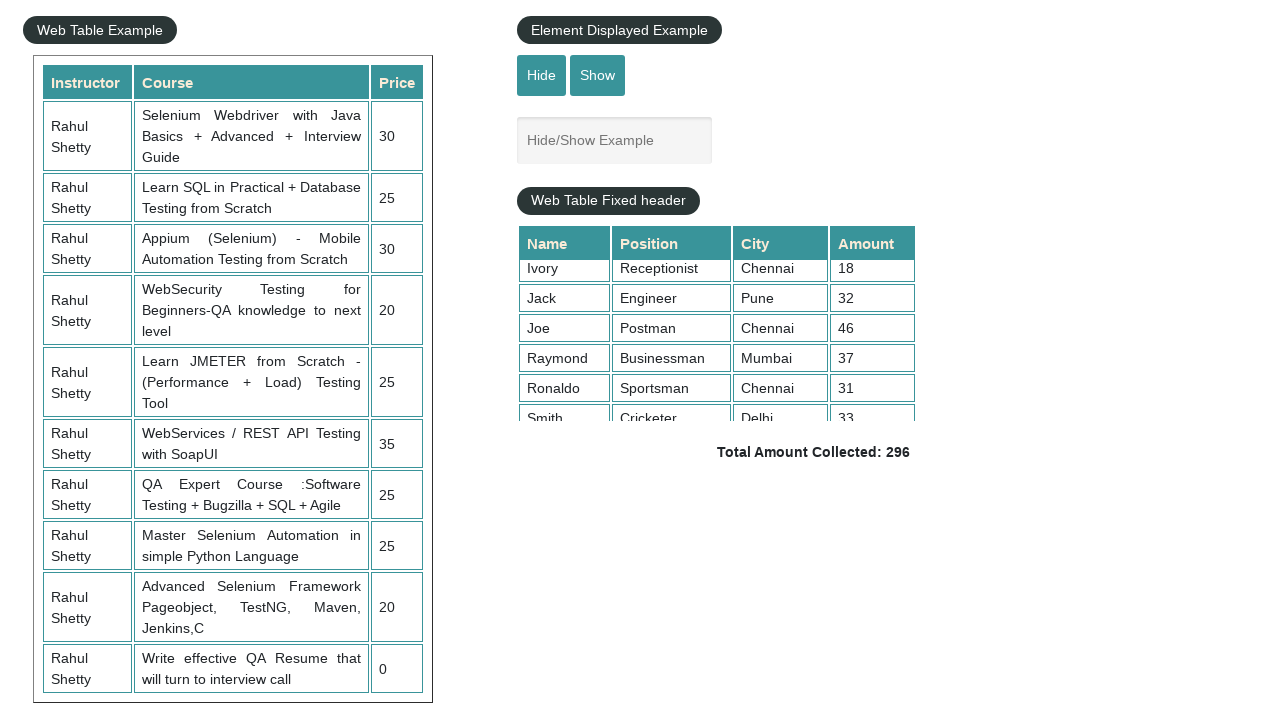